Navigates to the SwiftGo website and tests different window sizing modes including maximize, fullscreen, and a specific mobile dimension (iPhone X emulation)

Starting URL: https://www.swiftgo.co.uk/

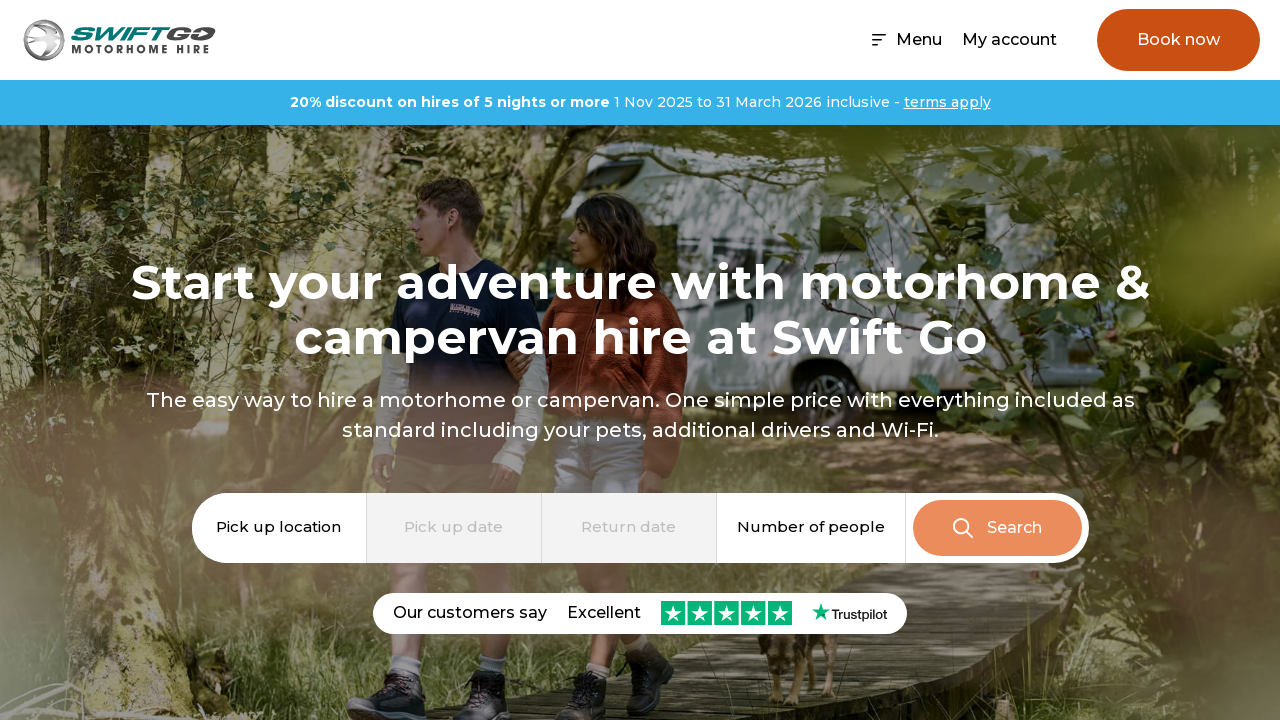

Navigated to SwiftGo website
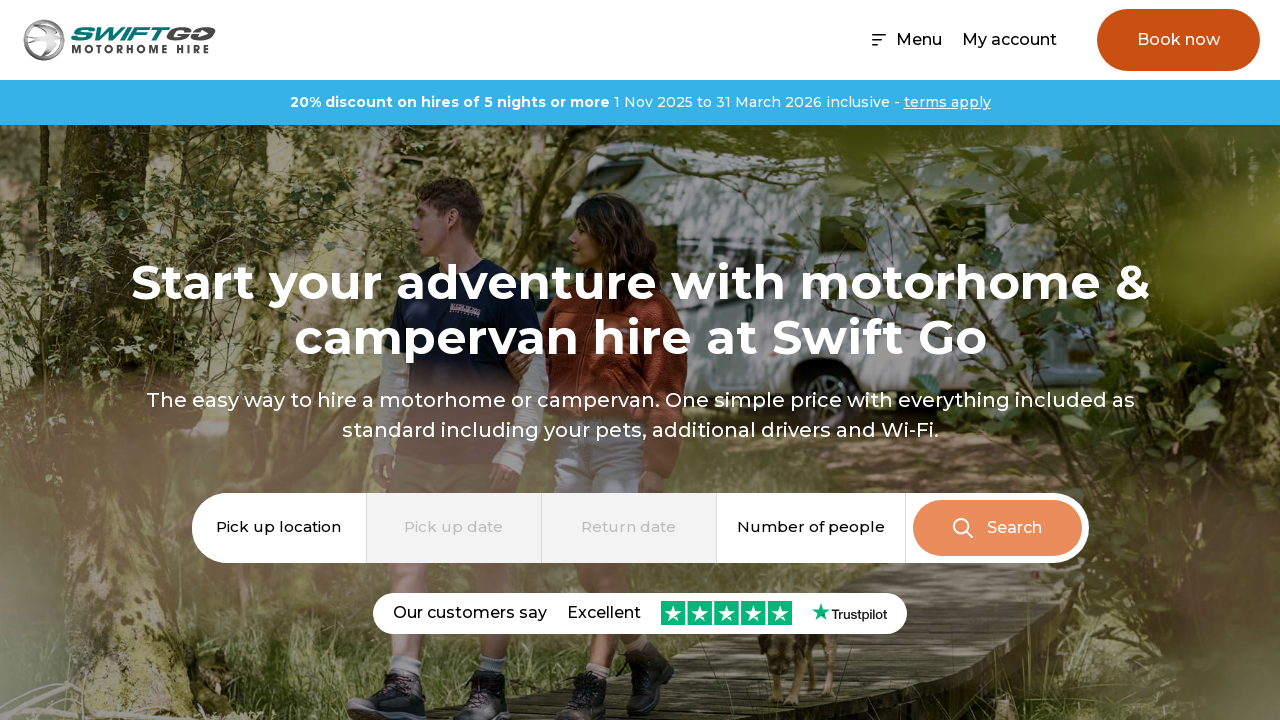

Set viewport to maximized dimensions (1920x1080)
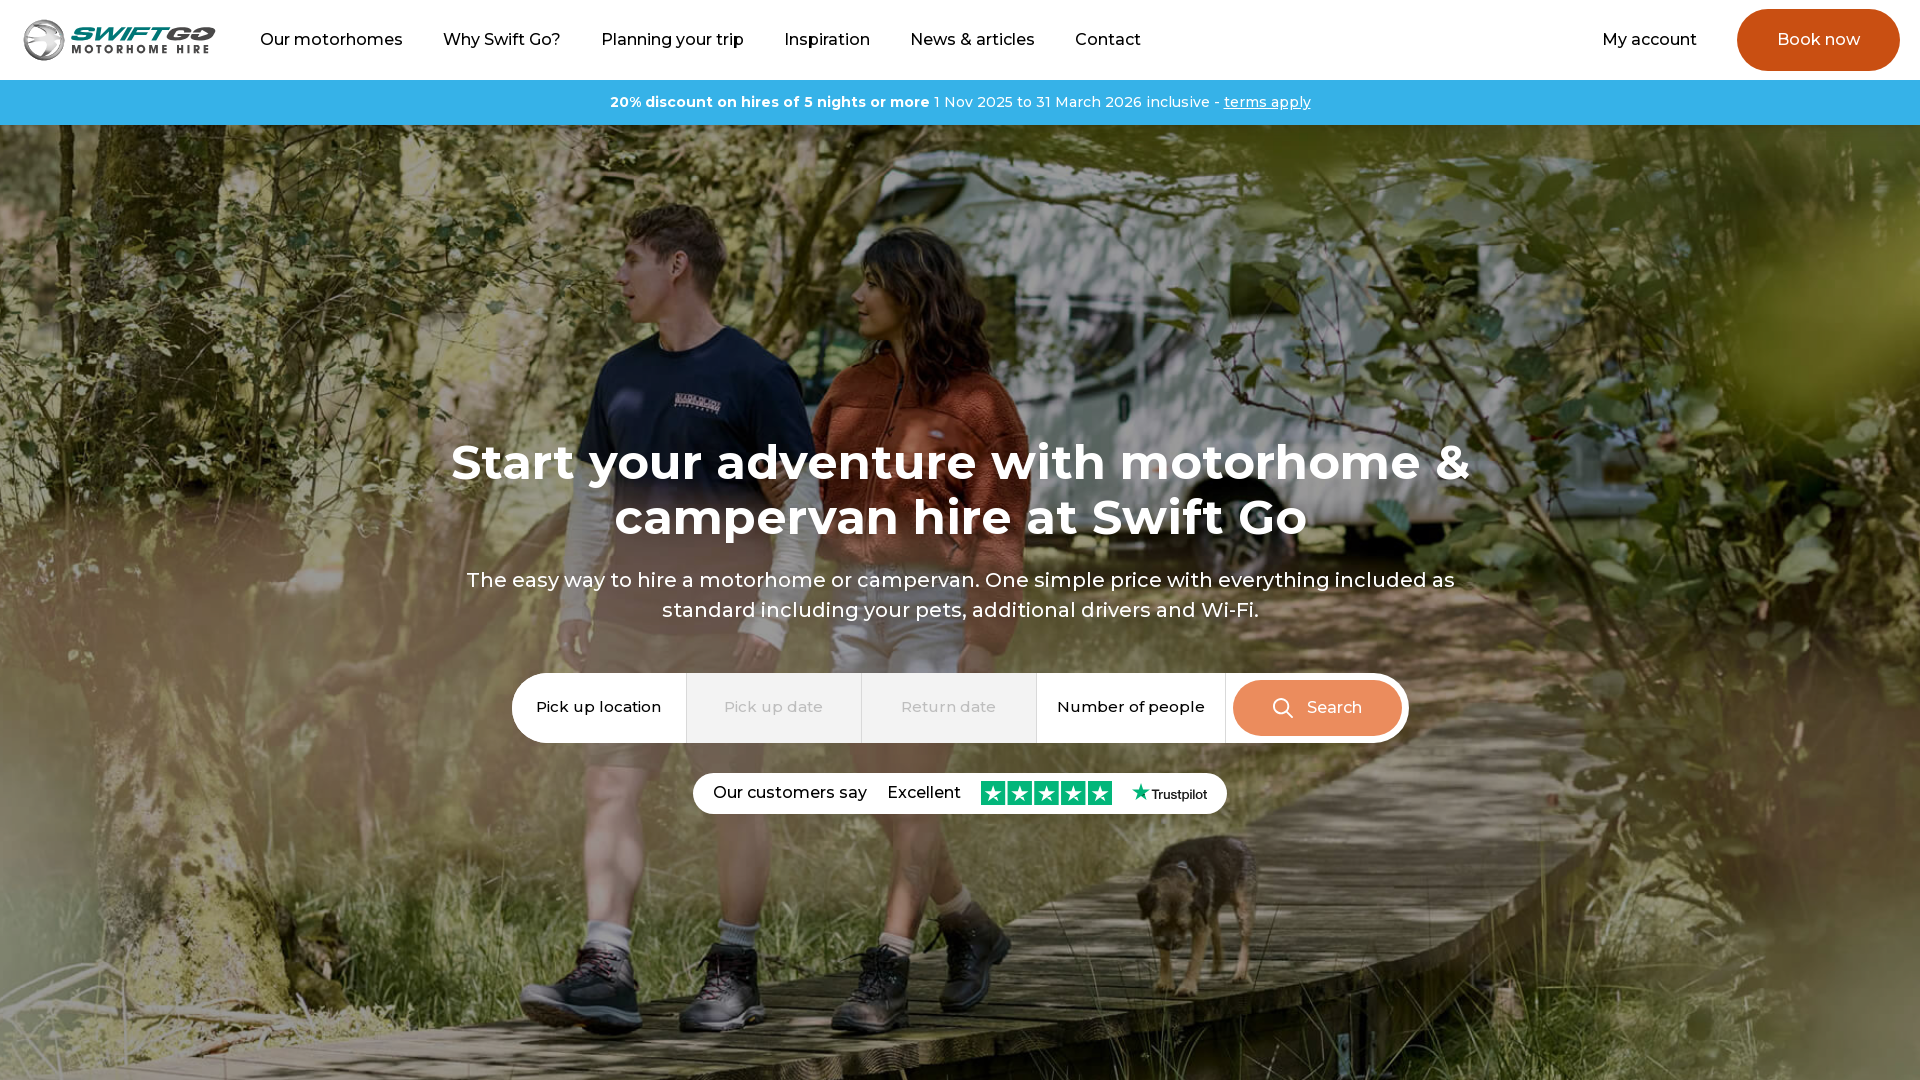

Set viewport to fullscreen-like dimensions (1920x1080)
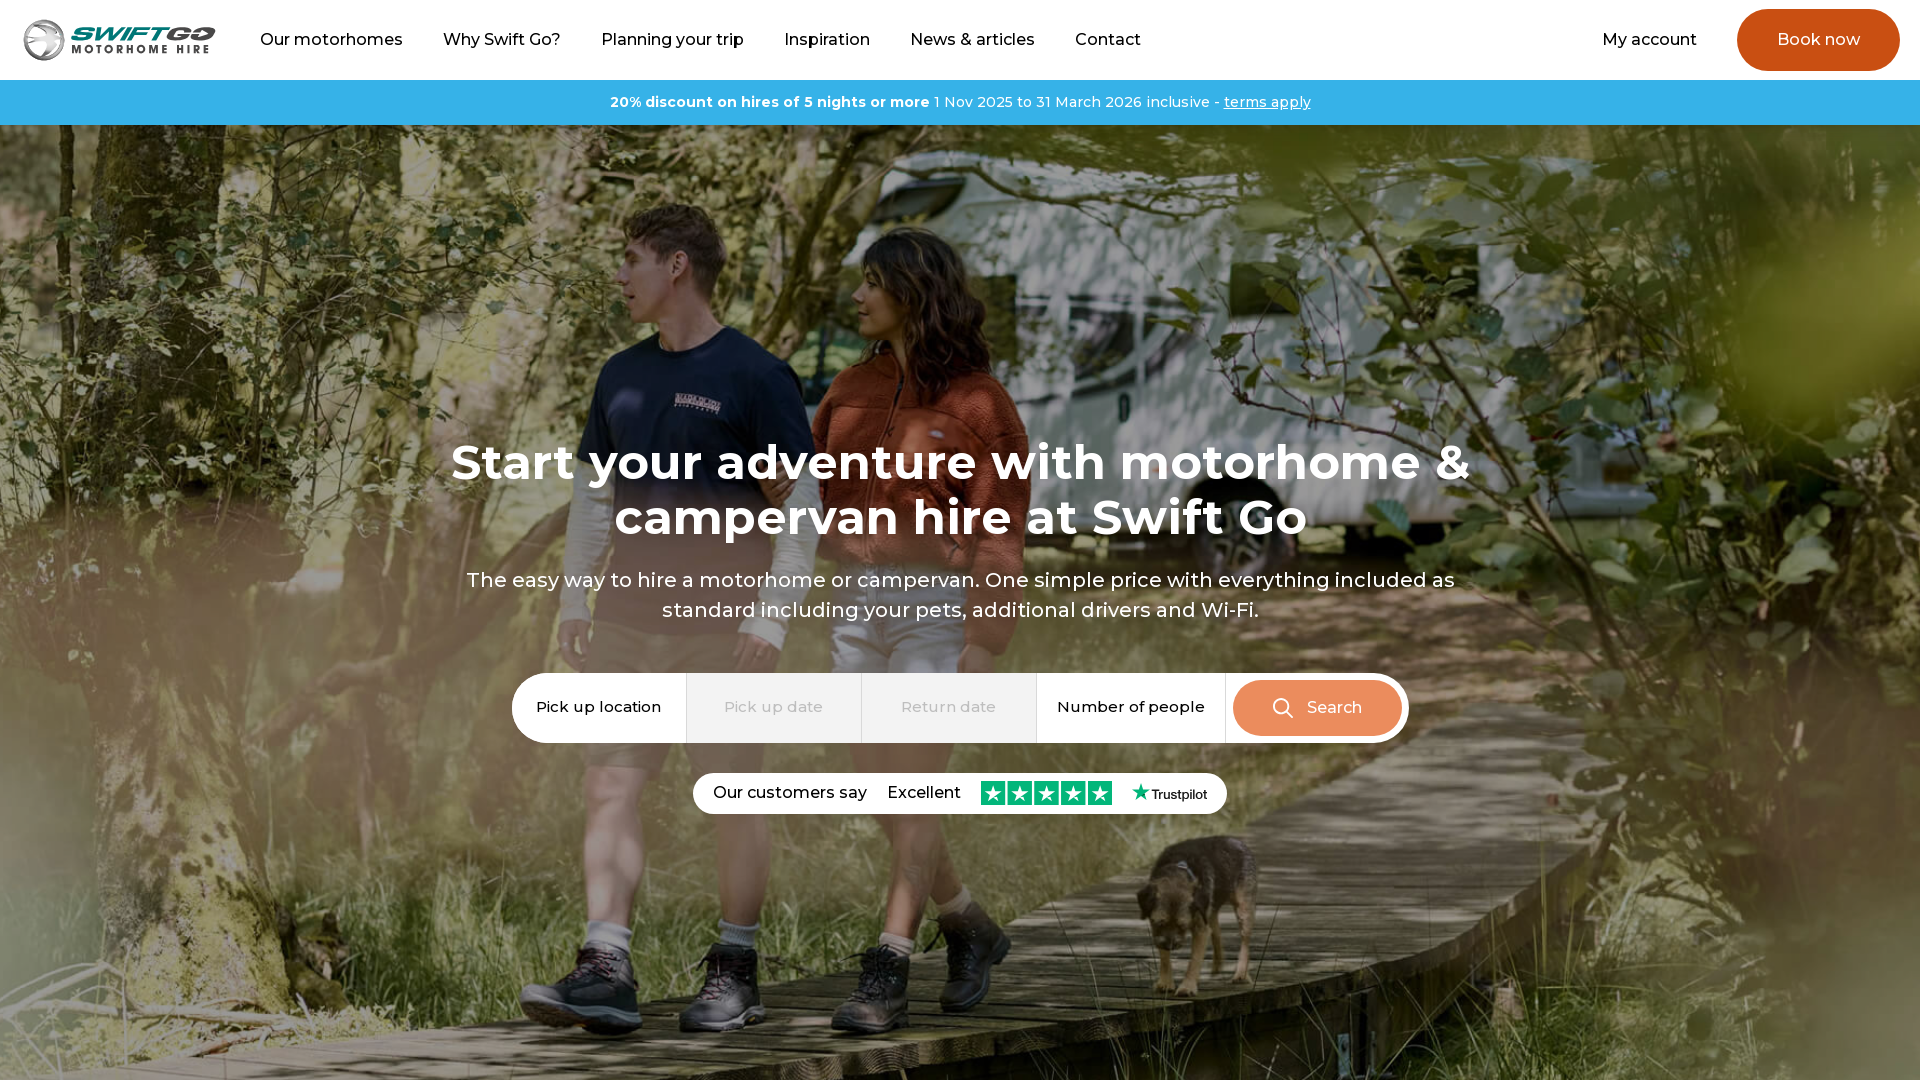

Set viewport to iPhone X emulation dimensions (375x812)
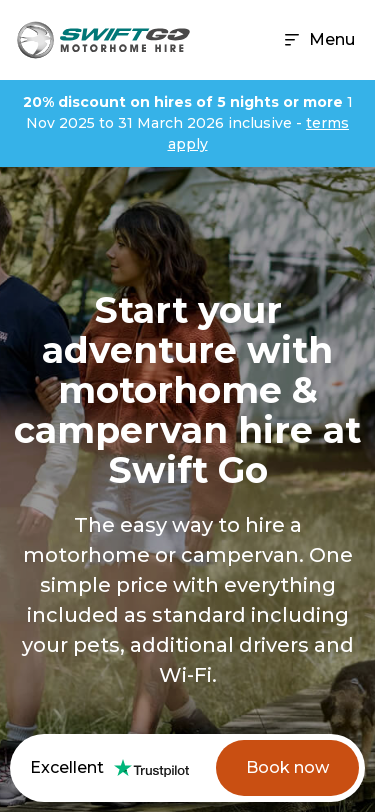

Retrieved and verified page title
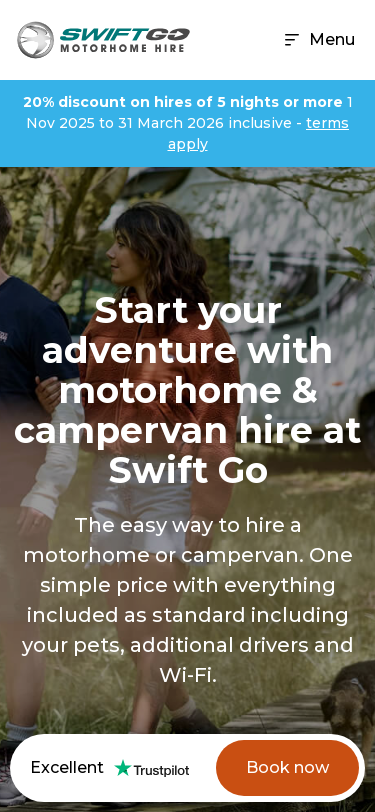

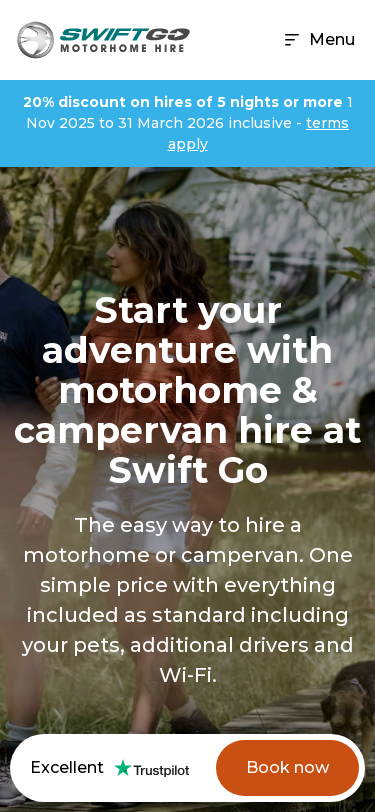